Tests dynamic properties page by clicking on the dynamic properties button and then waiting for and clicking the "enable after" button that becomes clickable after a delay

Starting URL: https://demo-project.wedevx.co

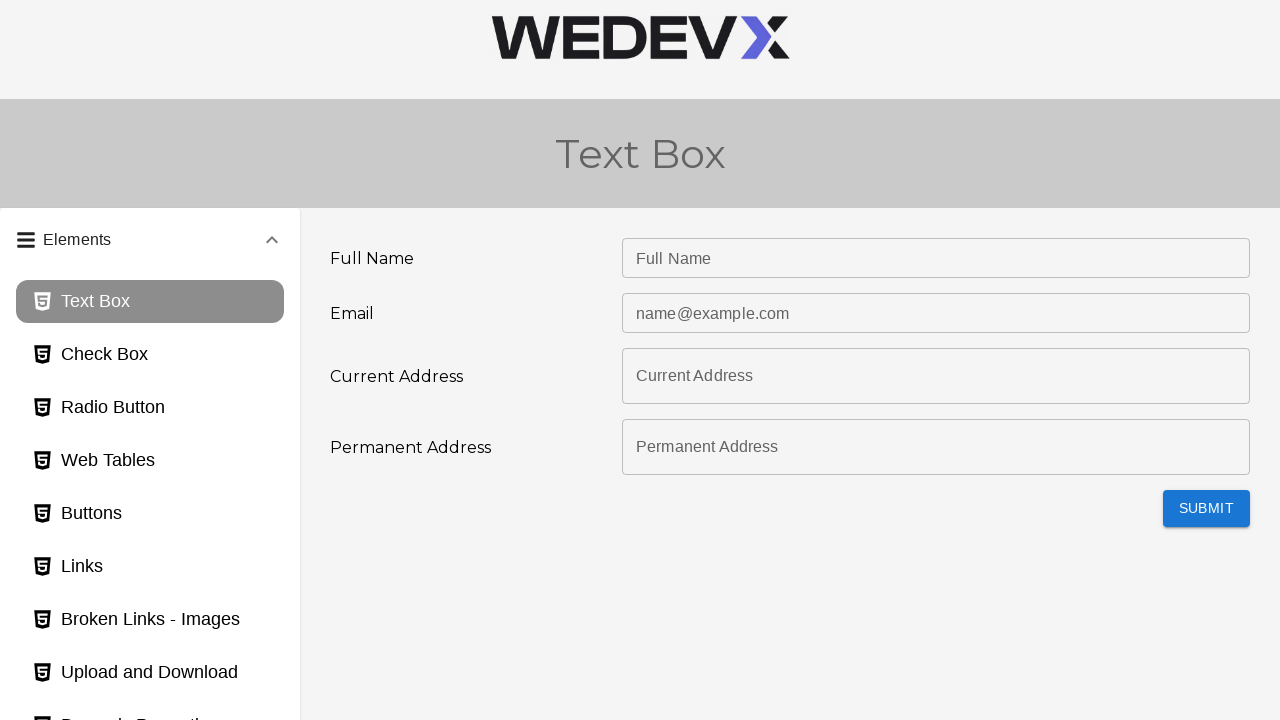

Navigated to demo project homepage
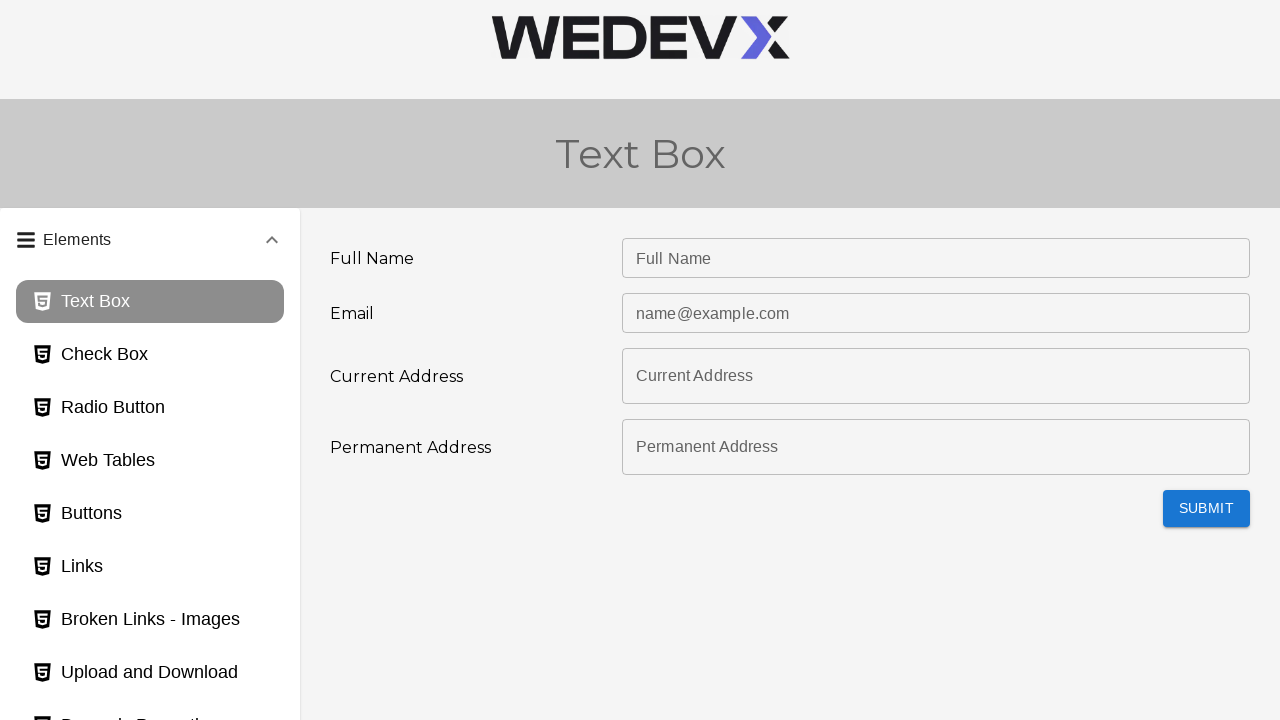

Clicked on dynamic properties page button at (150, 699) on #dynamicProperties_page
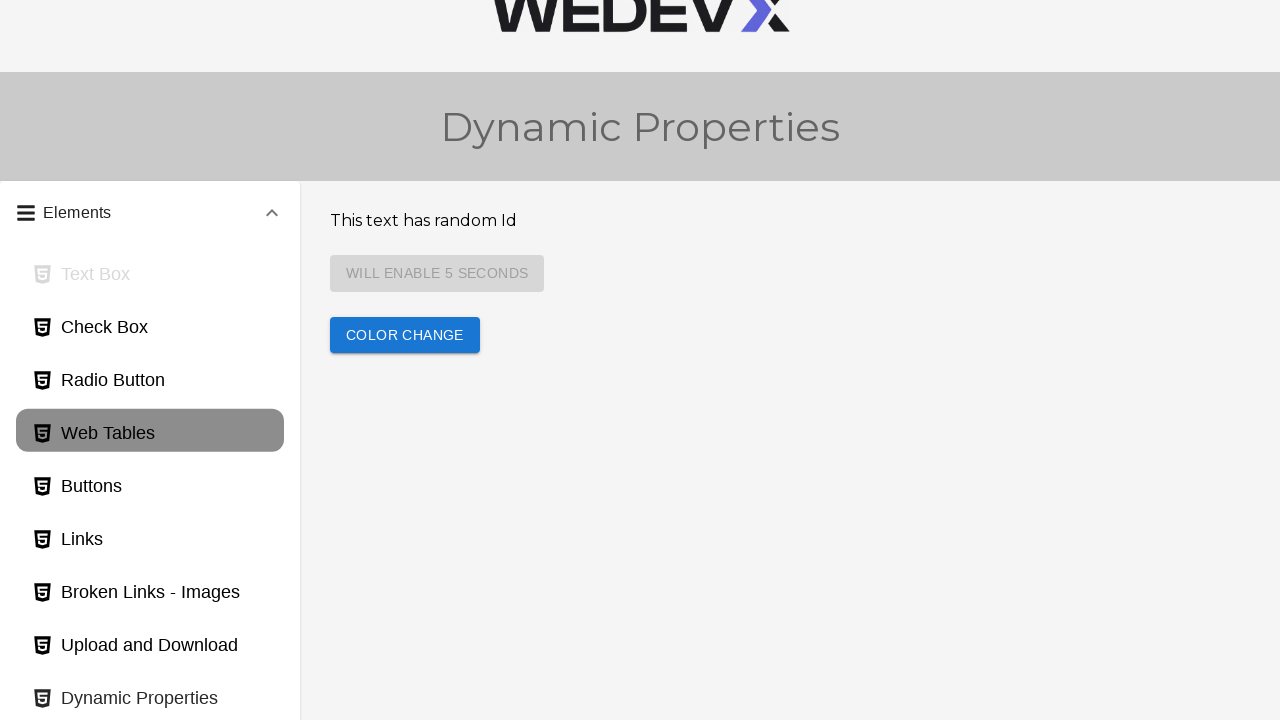

Waited for 'enable after' button to become visible
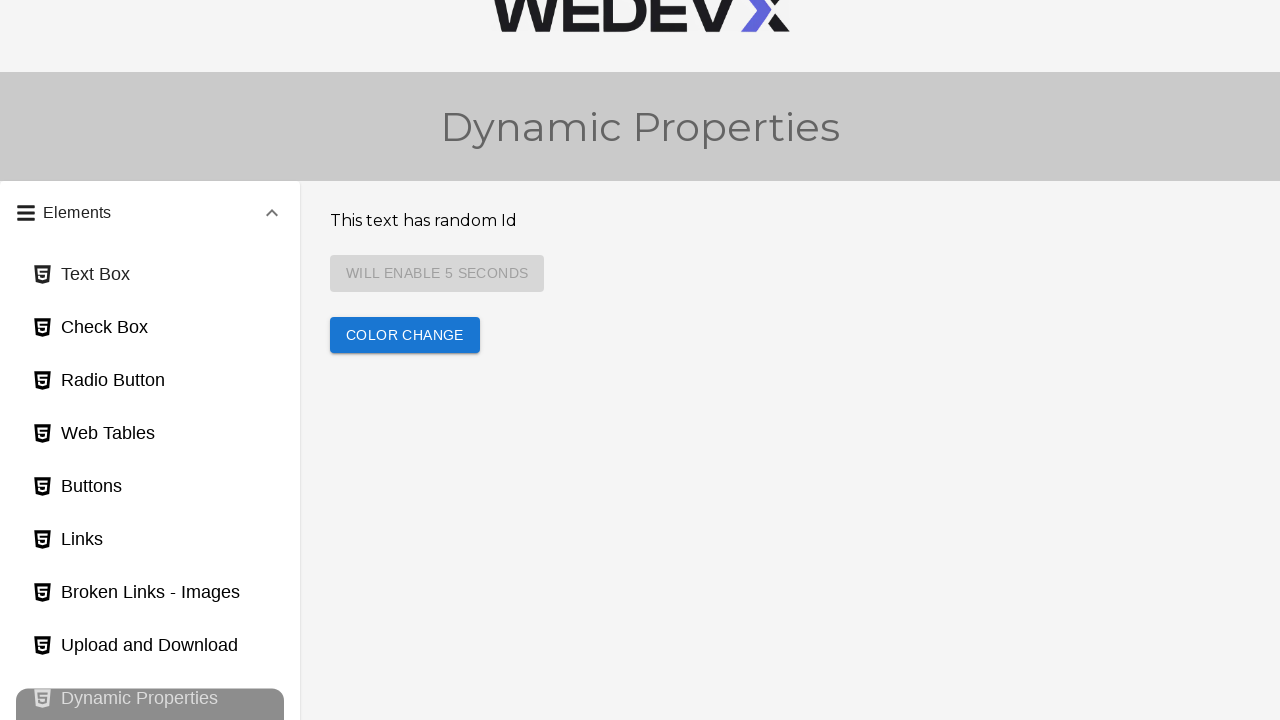

Clicked on the 'enable after' button that became clickable after delay at (437, 301) on #enableAfter
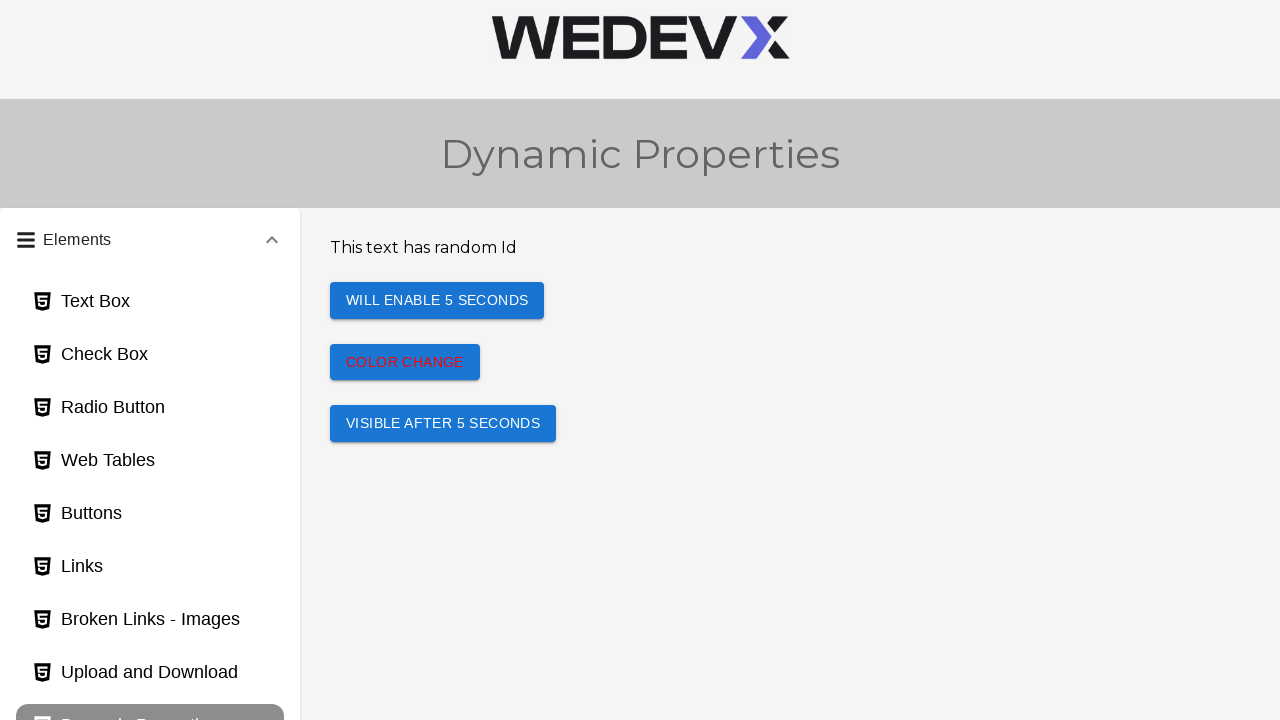

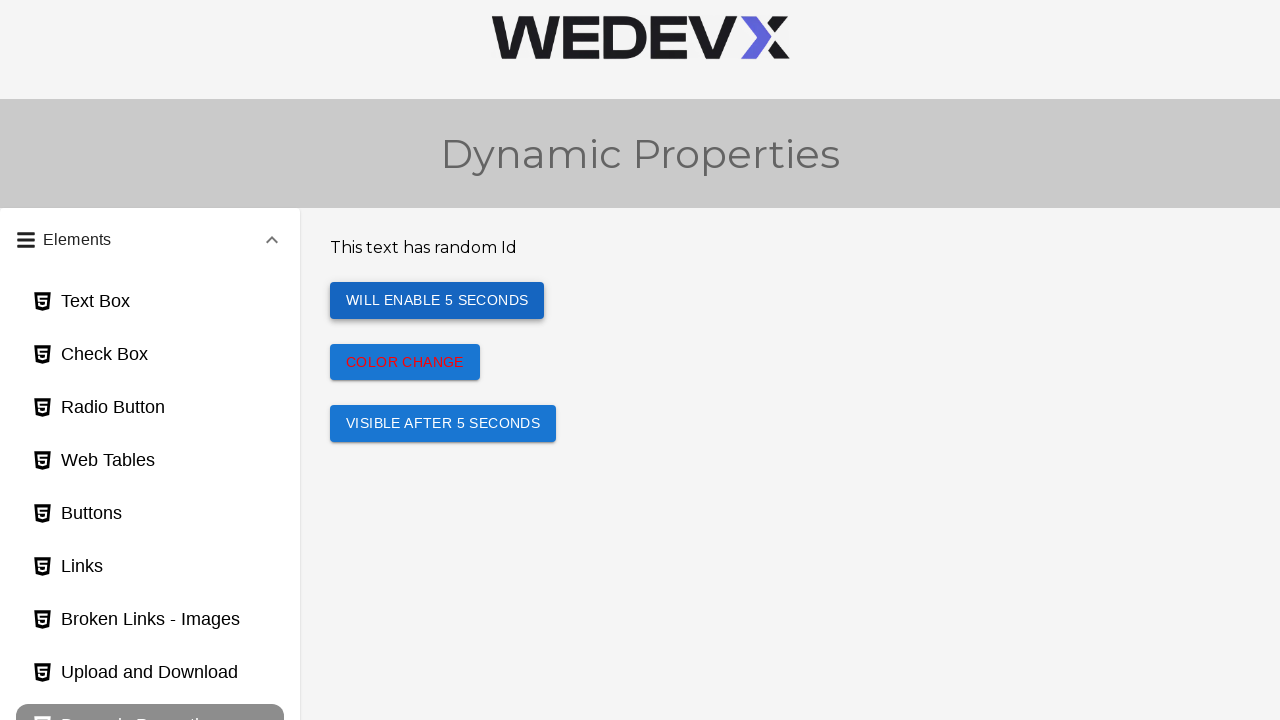